Tests that the complete all checkbox updates state when individual items are completed or cleared

Starting URL: https://demo.playwright.dev/todomvc

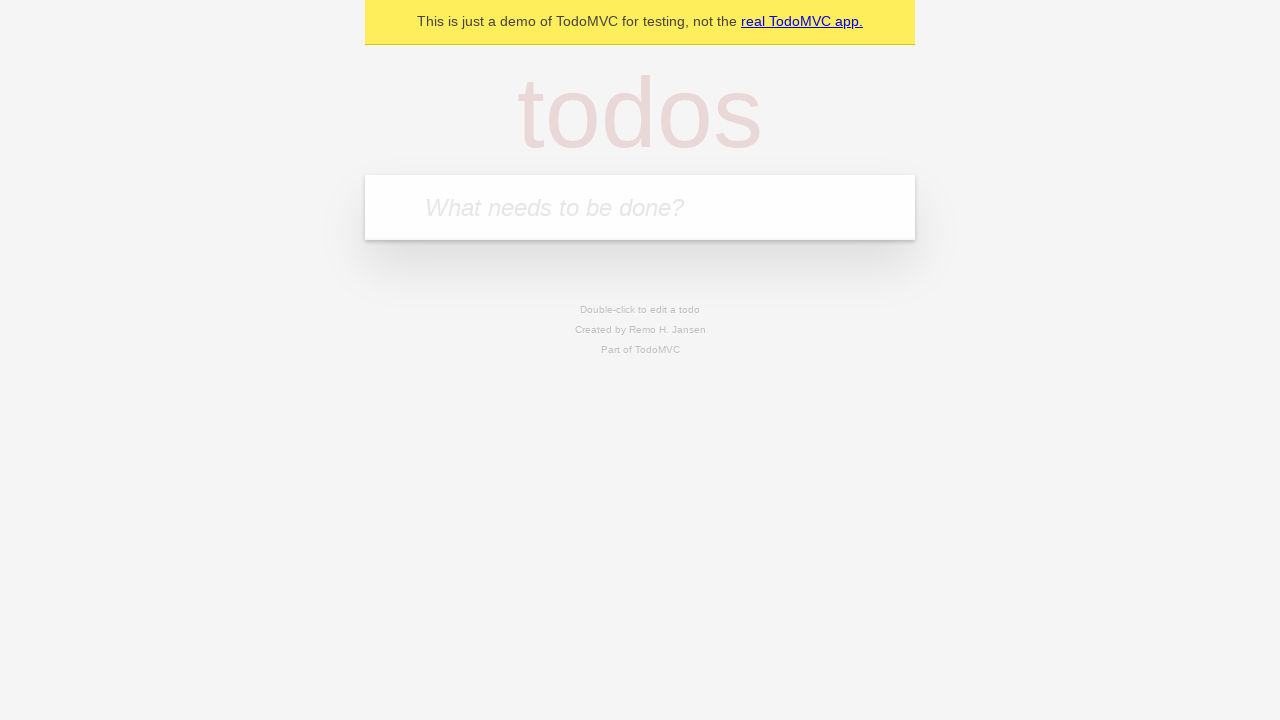

Filled todo input with 'watch monty python' on internal:attr=[placeholder="What needs to be done?"i]
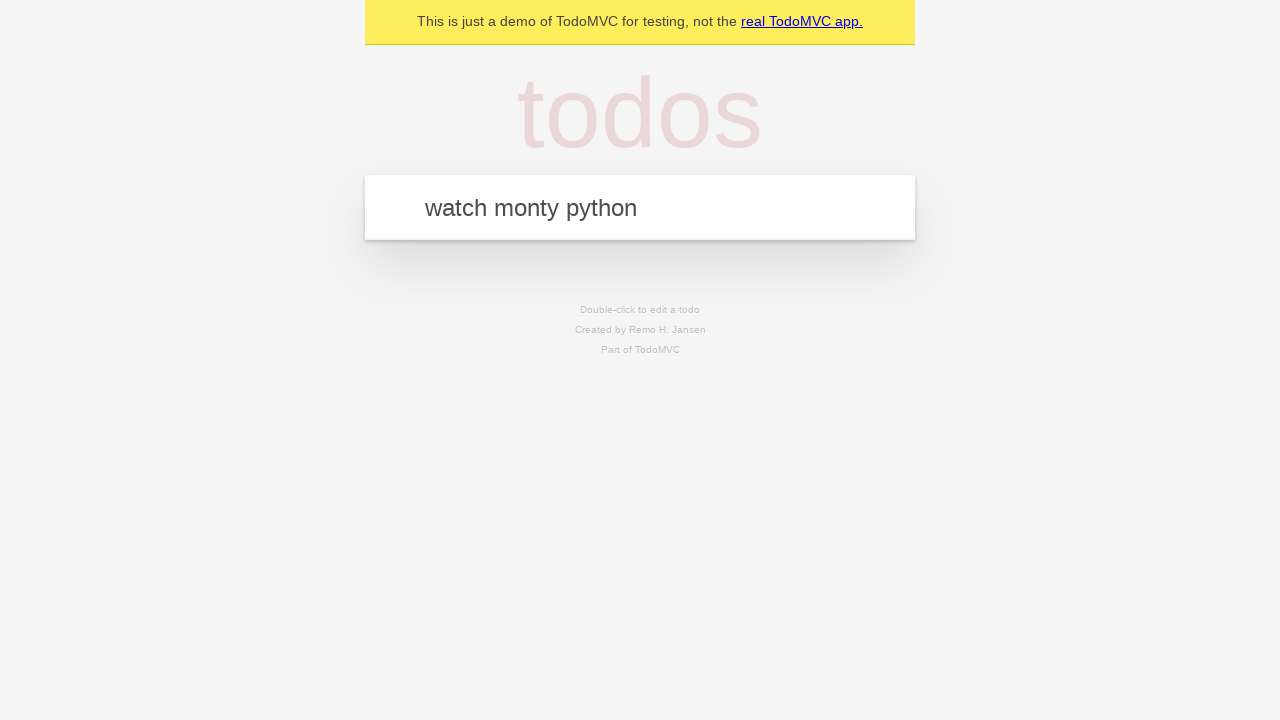

Pressed Enter to create todo item 'watch monty python' on internal:attr=[placeholder="What needs to be done?"i]
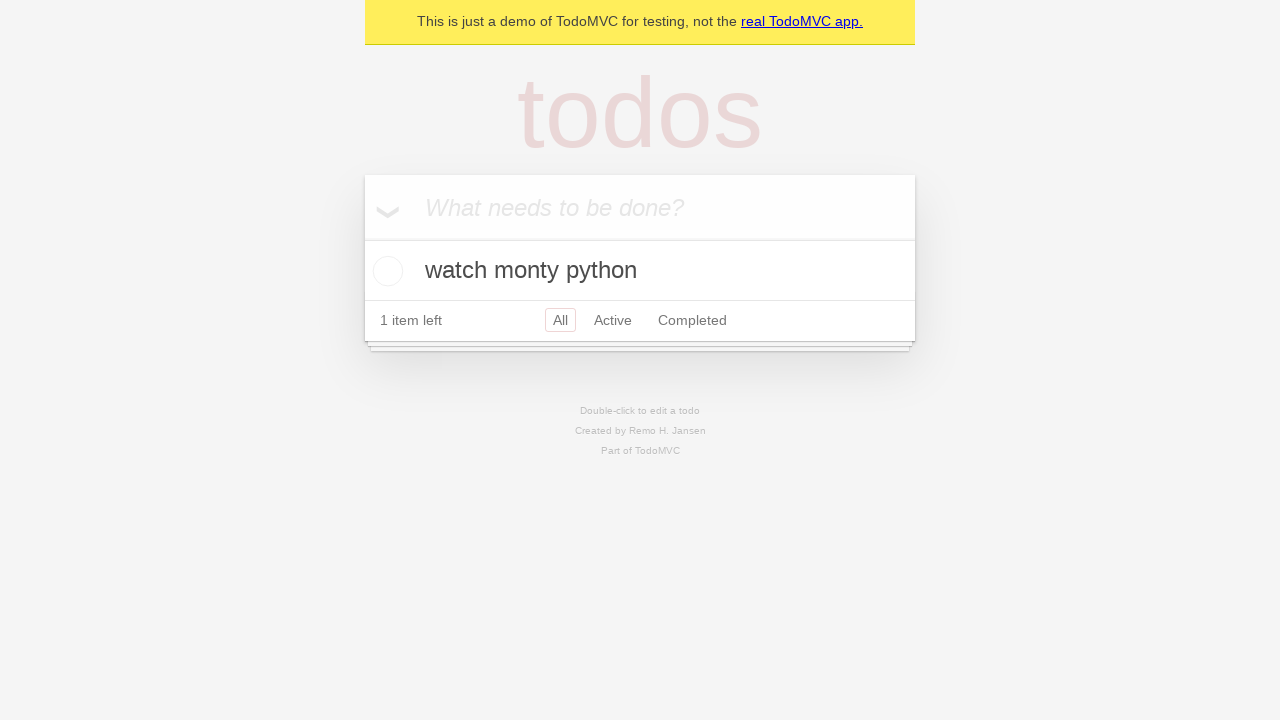

Filled todo input with 'feed the cat' on internal:attr=[placeholder="What needs to be done?"i]
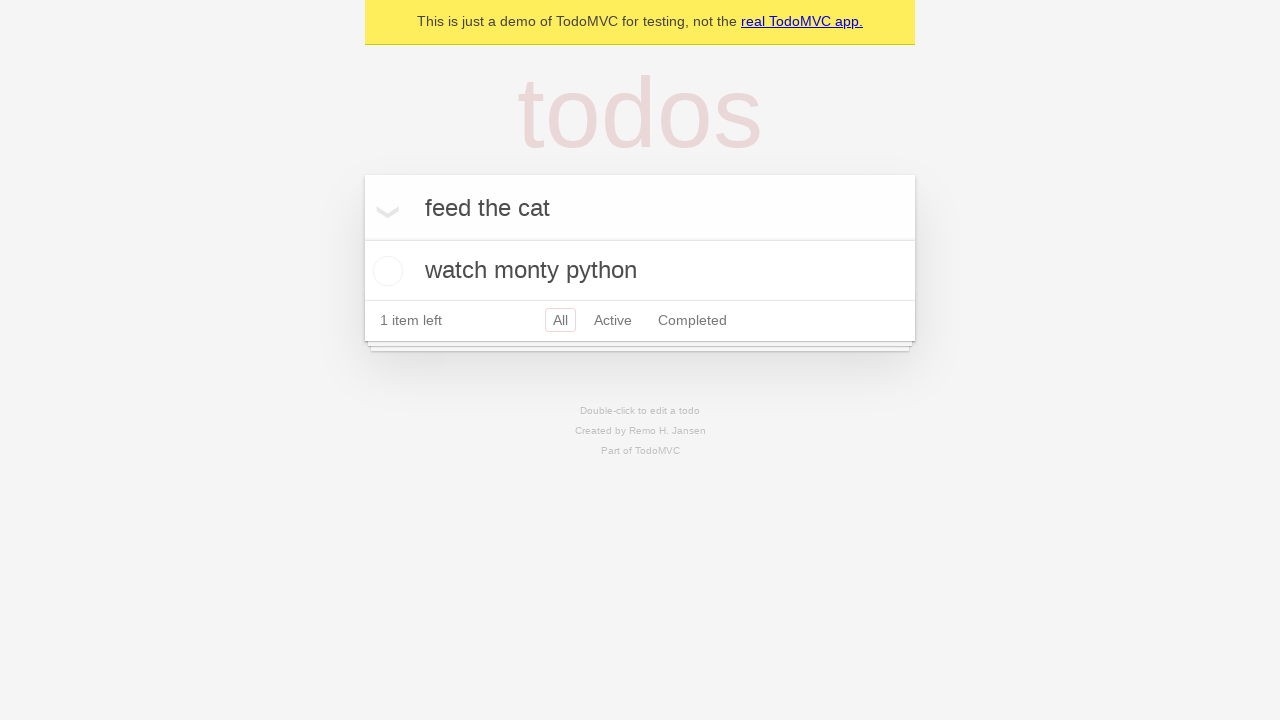

Pressed Enter to create todo item 'feed the cat' on internal:attr=[placeholder="What needs to be done?"i]
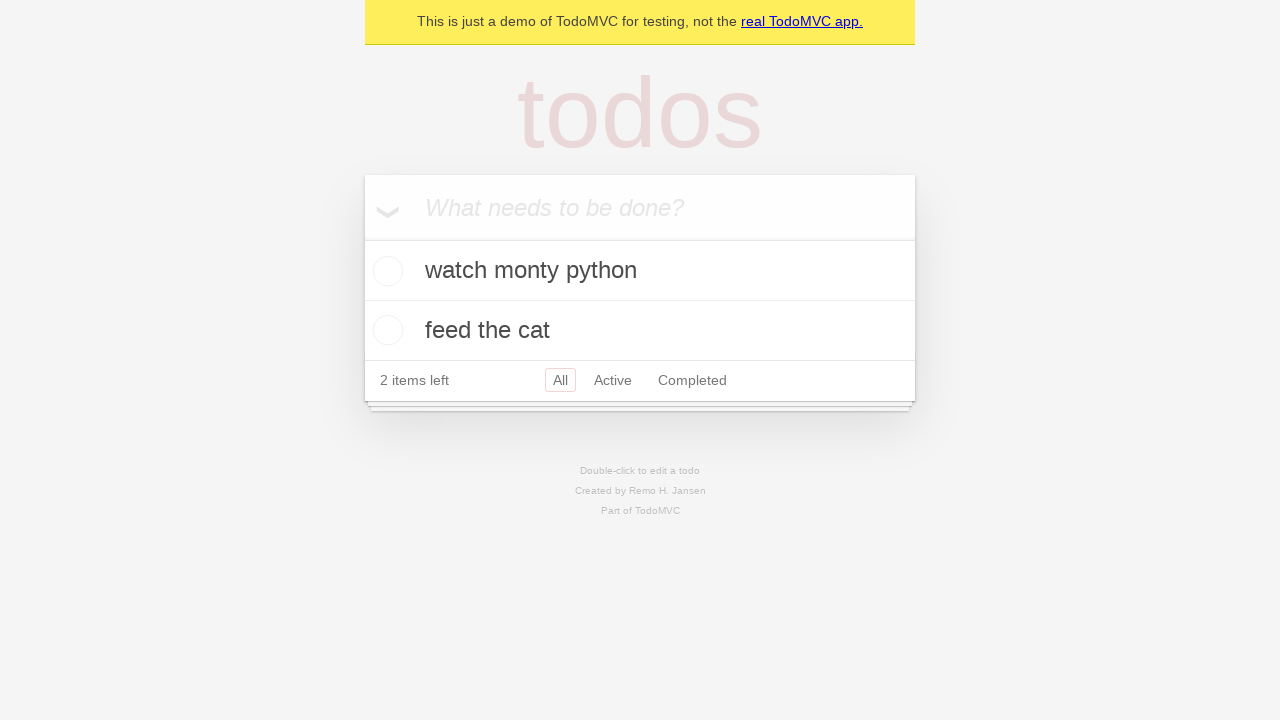

Filled todo input with 'book a doctors appointment' on internal:attr=[placeholder="What needs to be done?"i]
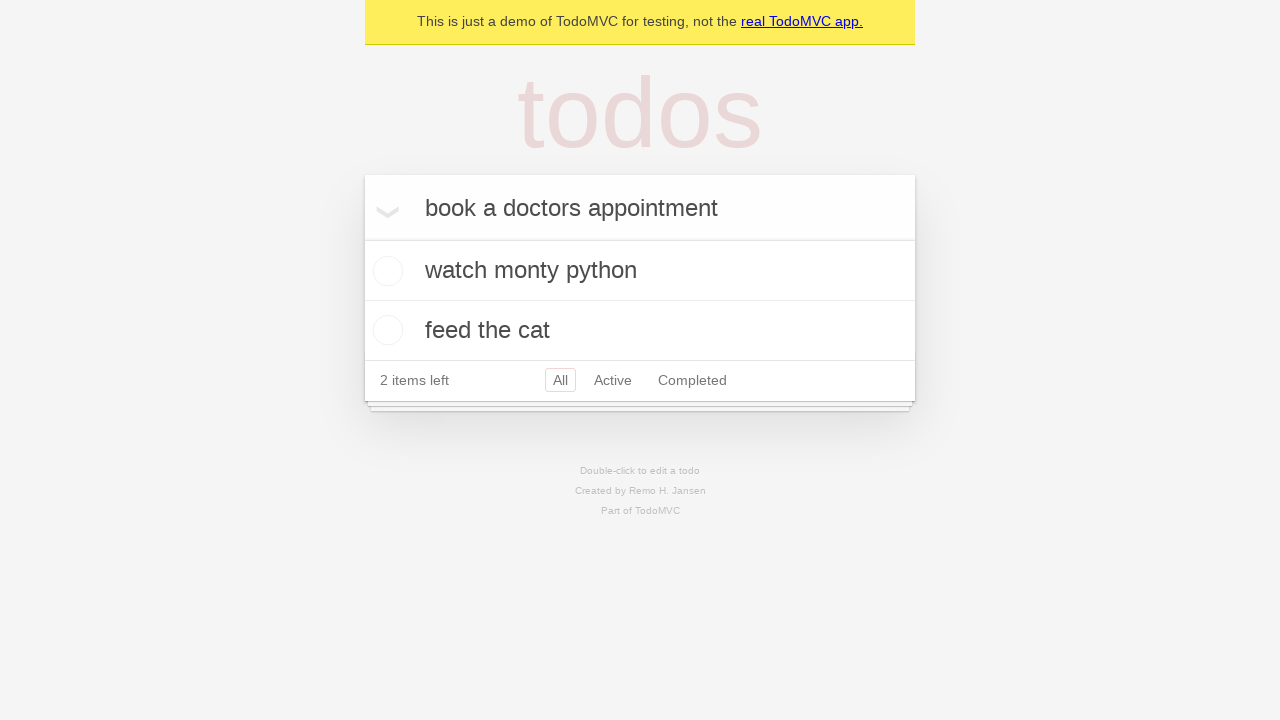

Pressed Enter to create todo item 'book a doctors appointment' on internal:attr=[placeholder="What needs to be done?"i]
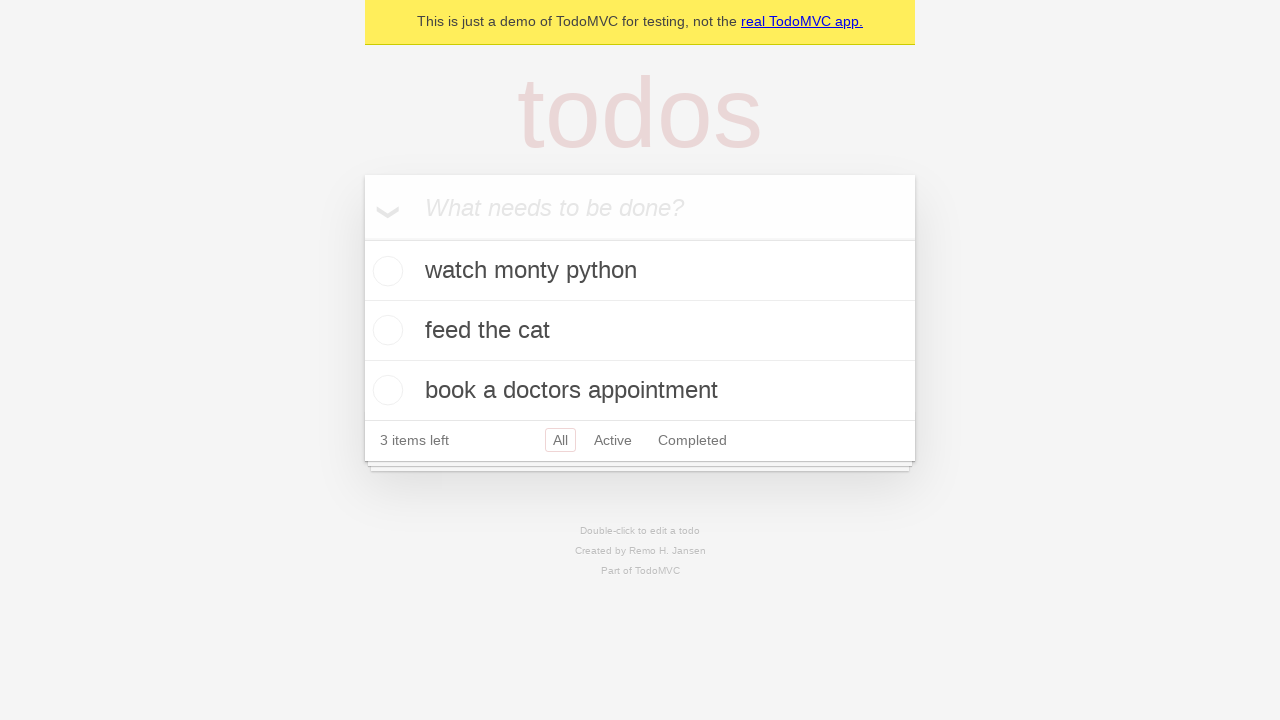

Clicked 'Mark all as complete' checkbox to check all todos at (362, 238) on internal:label="Mark all as complete"i
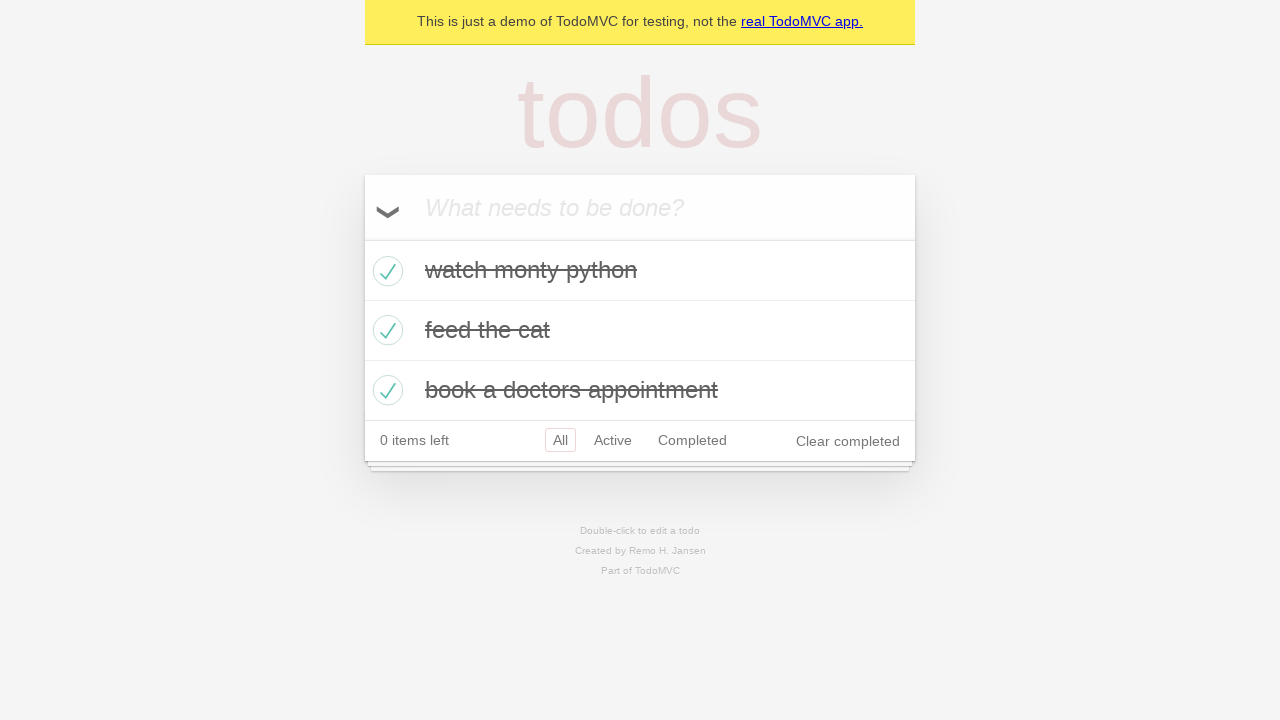

Unchecked the first todo item at (385, 271) on internal:testid=[data-testid="todo-item"s] >> nth=0 >> internal:role=checkbox
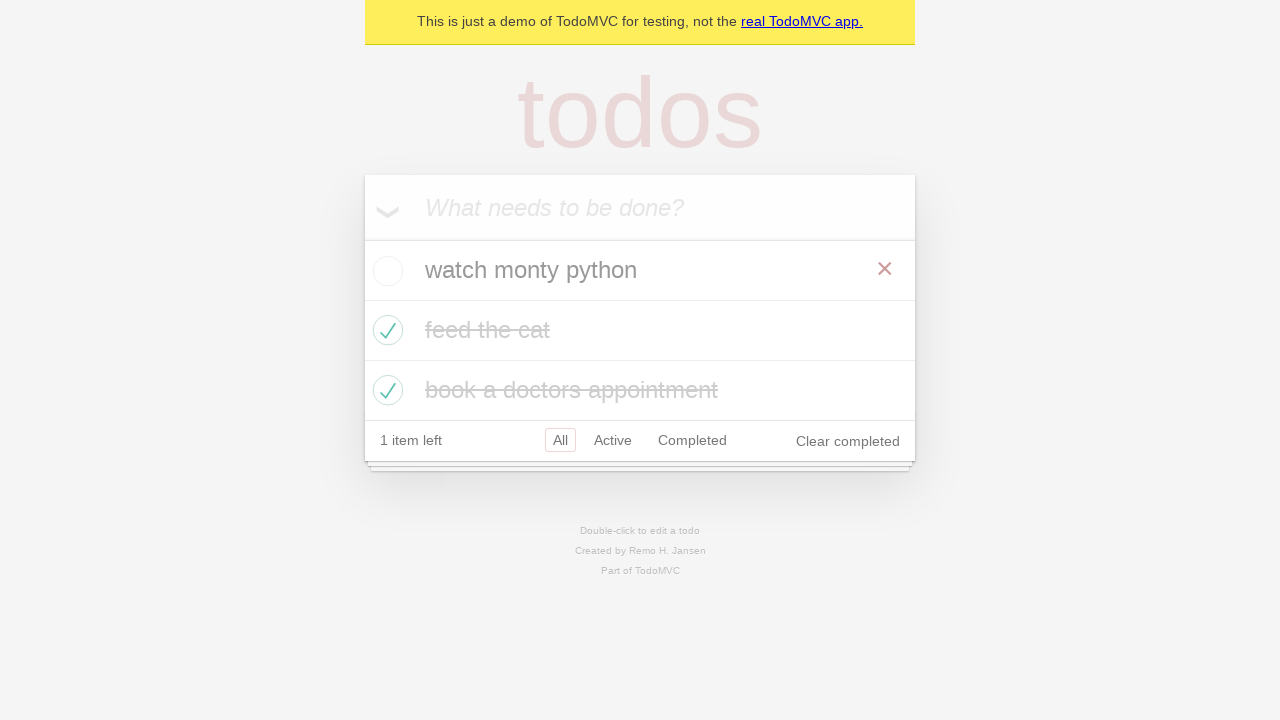

Checked the first todo item again at (385, 271) on internal:testid=[data-testid="todo-item"s] >> nth=0 >> internal:role=checkbox
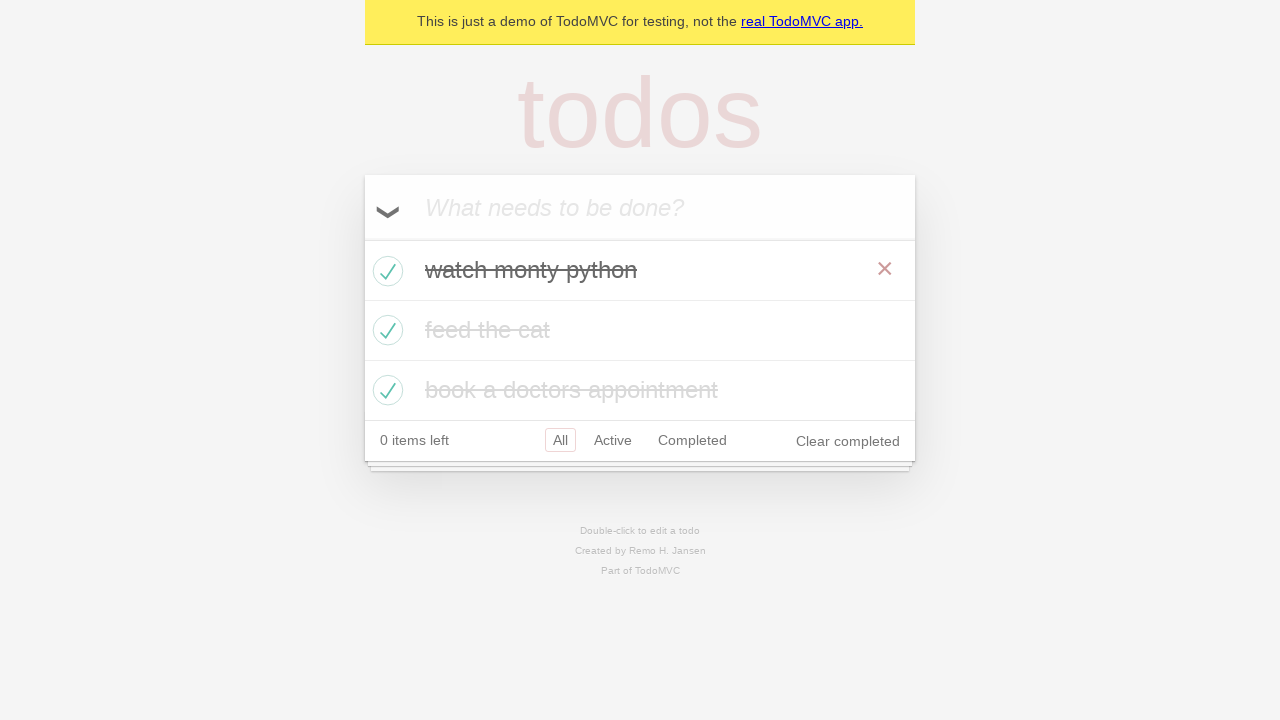

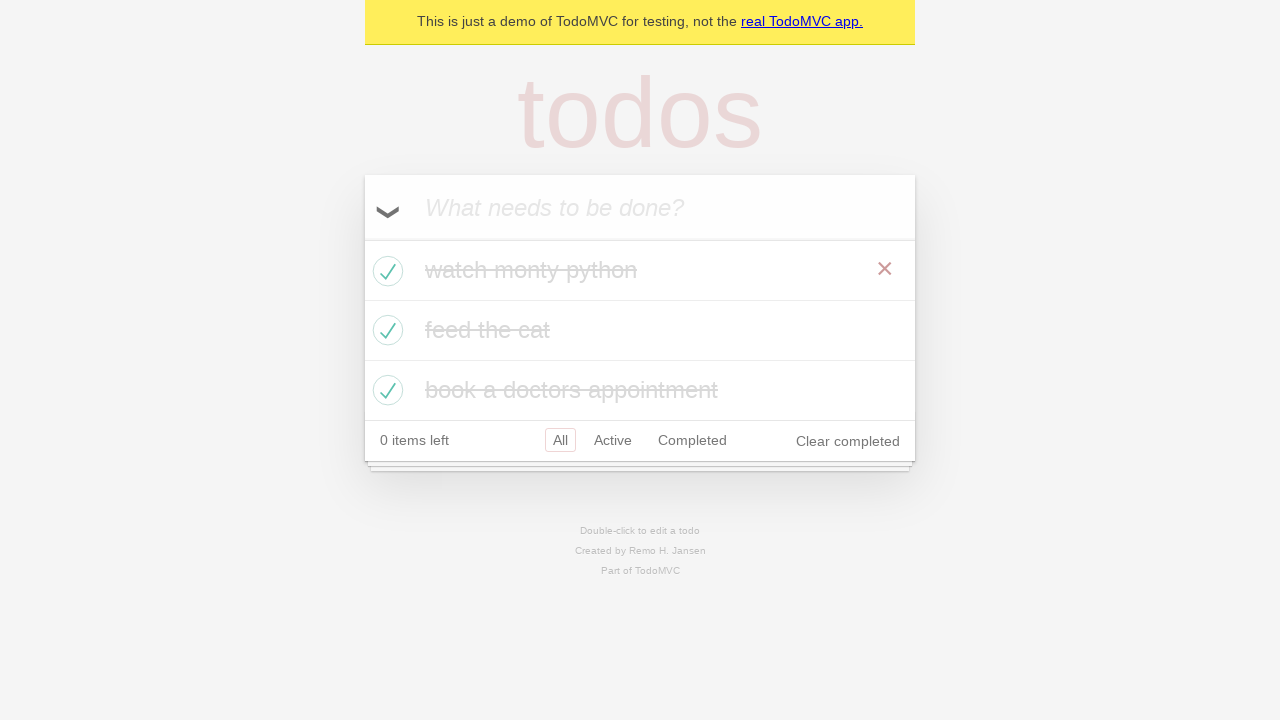